Tests file download functionality by clicking on a download link for a document file and verifying the download completes

Starting URL: https://testcenter.techproeducation.com/index.php?page=file-download

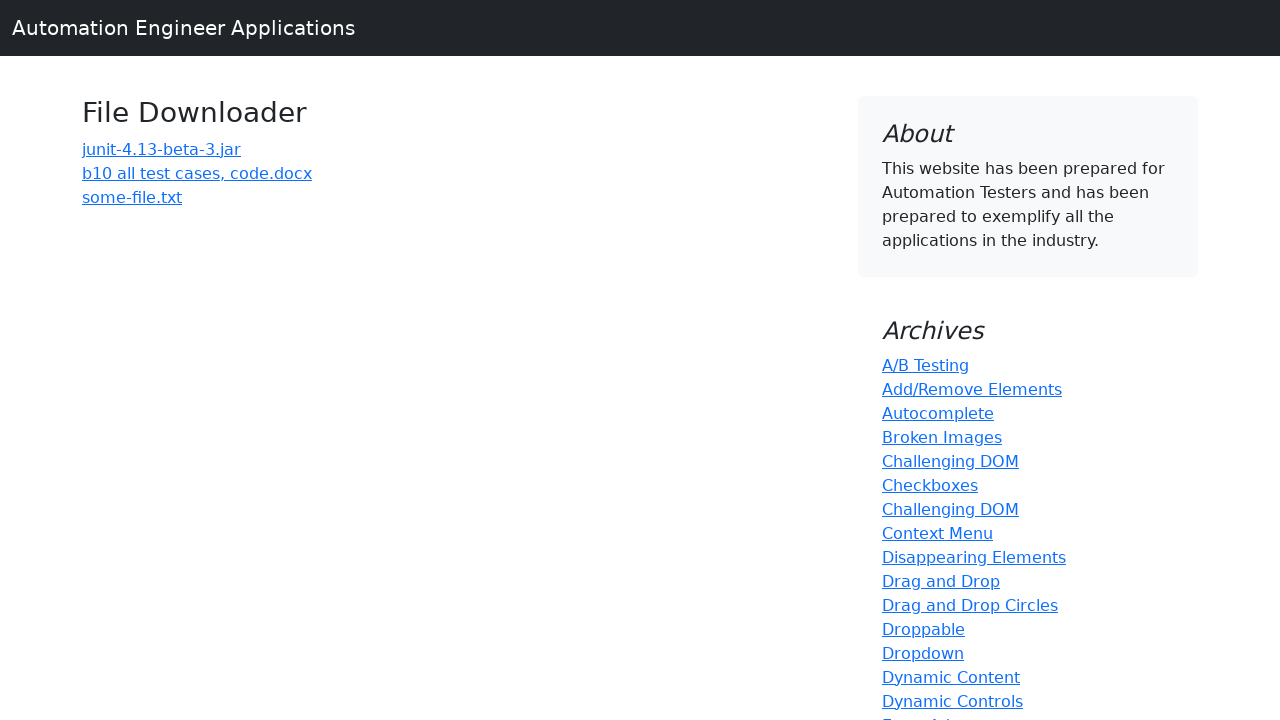

Clicked on download link for 'b10 all test cases, code.docx' at (197, 173) on text=b10 all test cases, code.docx
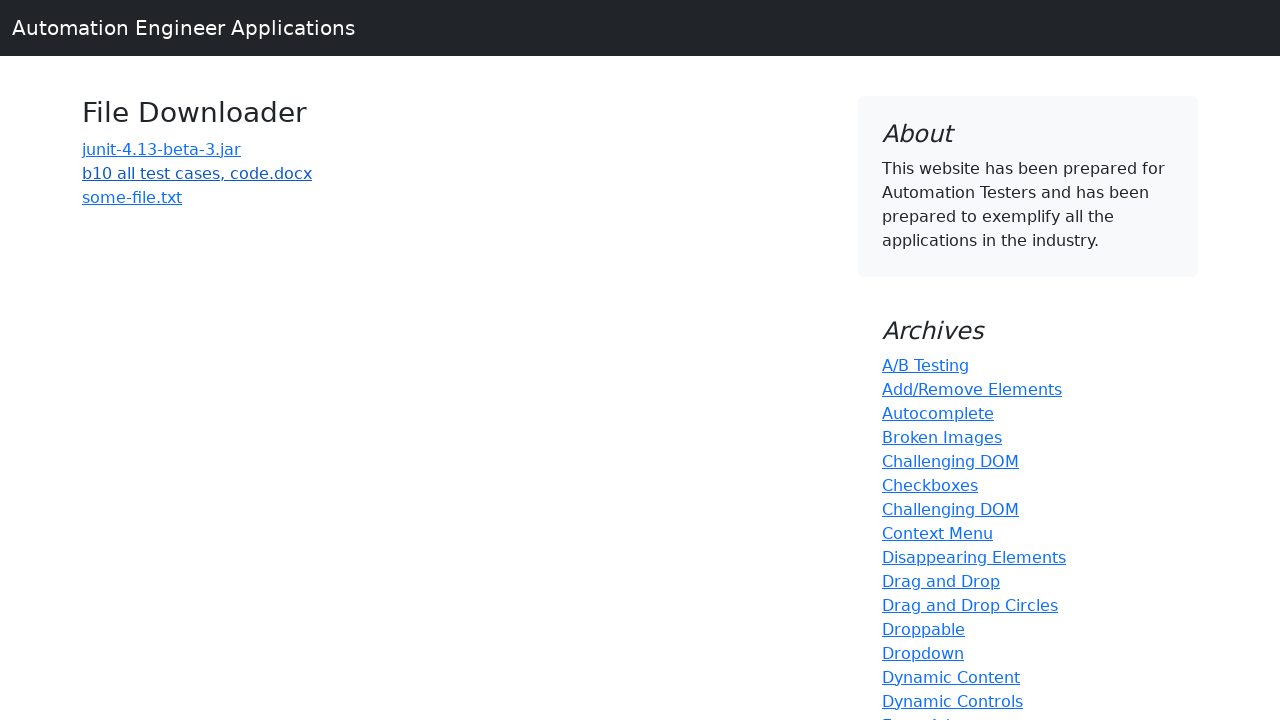

Waited for file download to complete
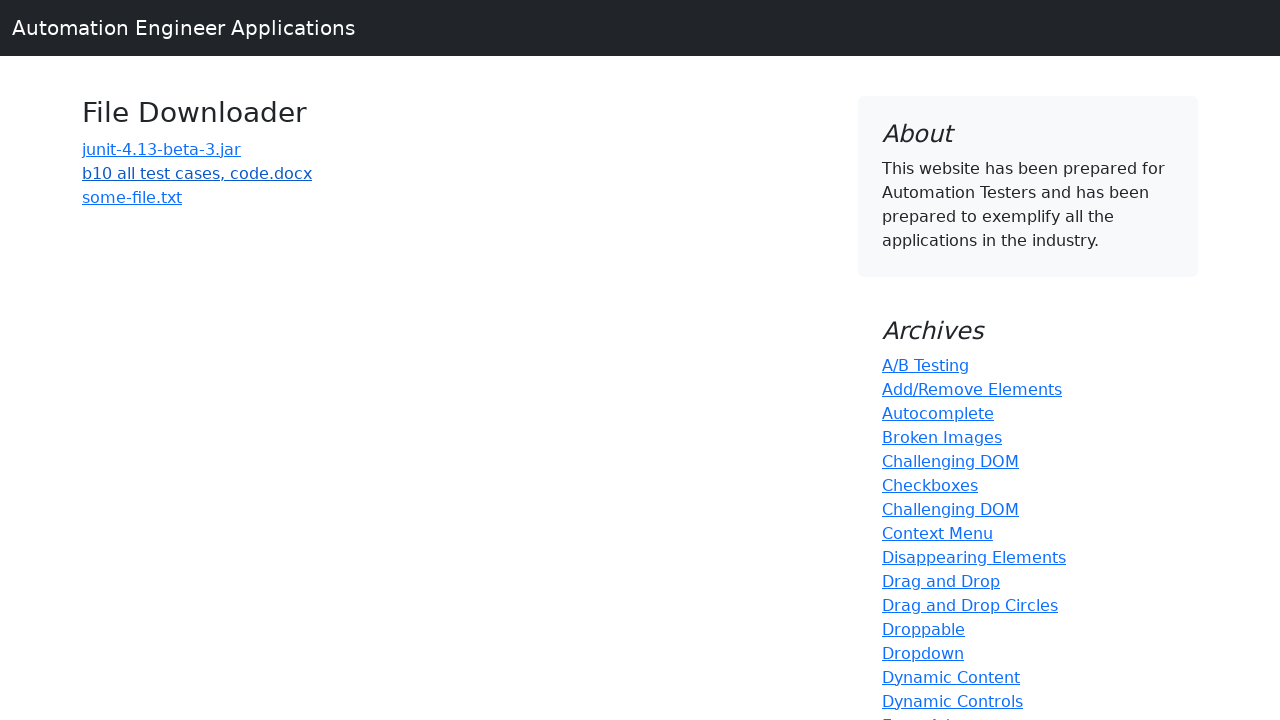

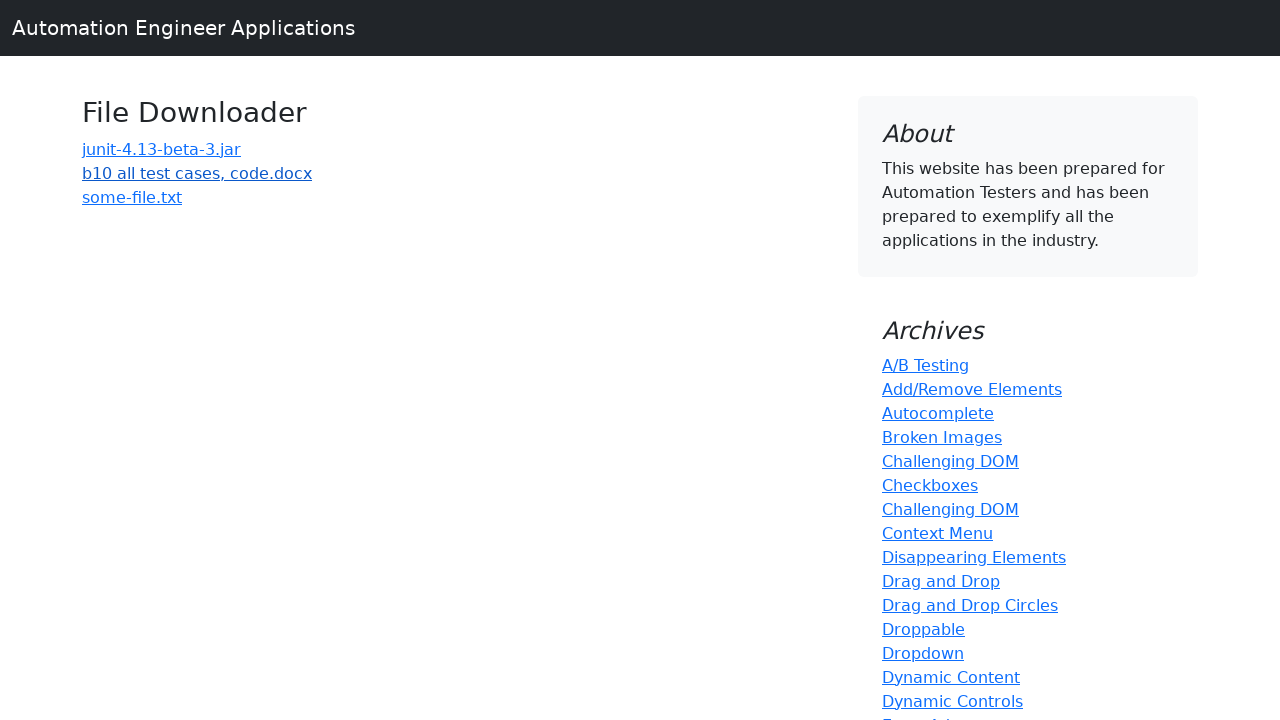